Tests that new todo items are appended to the bottom of the list by creating 3 items and verifying the count

Starting URL: https://demo.playwright.dev/todomvc

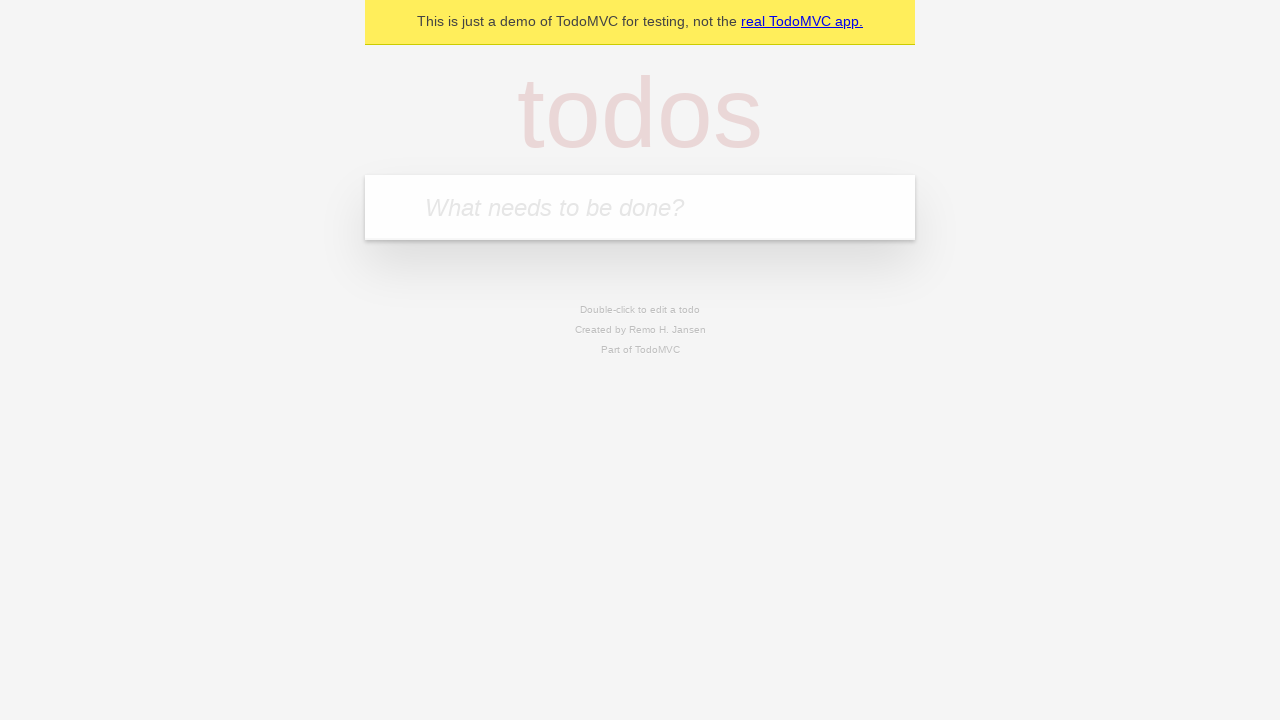

Filled todo input with 'buy some cheese' on internal:attr=[placeholder="What needs to be done?"i]
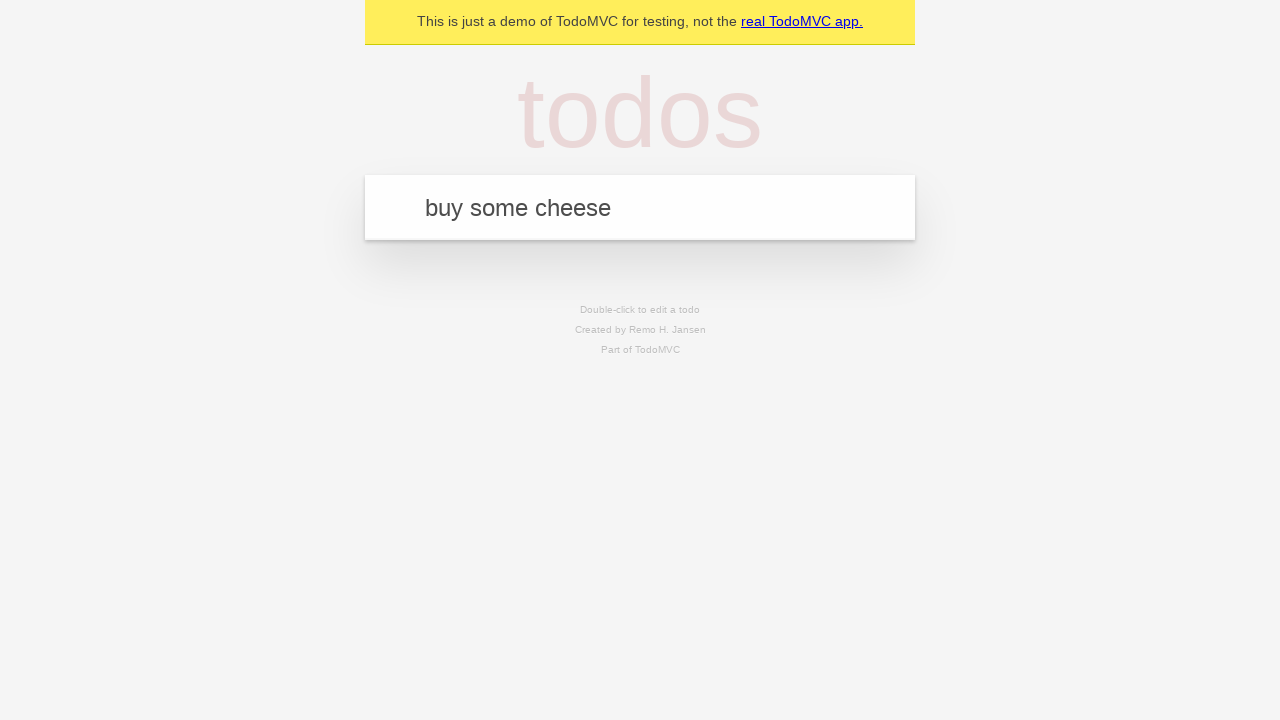

Pressed Enter to add first todo item on internal:attr=[placeholder="What needs to be done?"i]
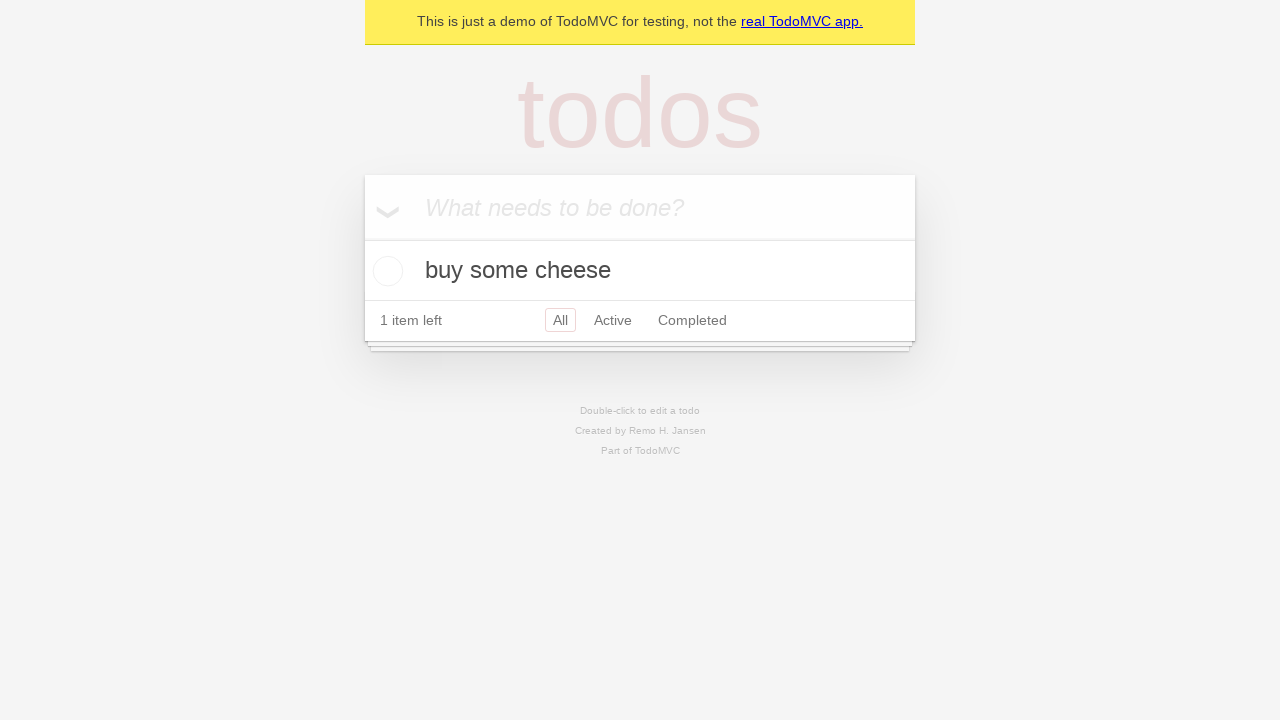

Filled todo input with 'feed the cat' on internal:attr=[placeholder="What needs to be done?"i]
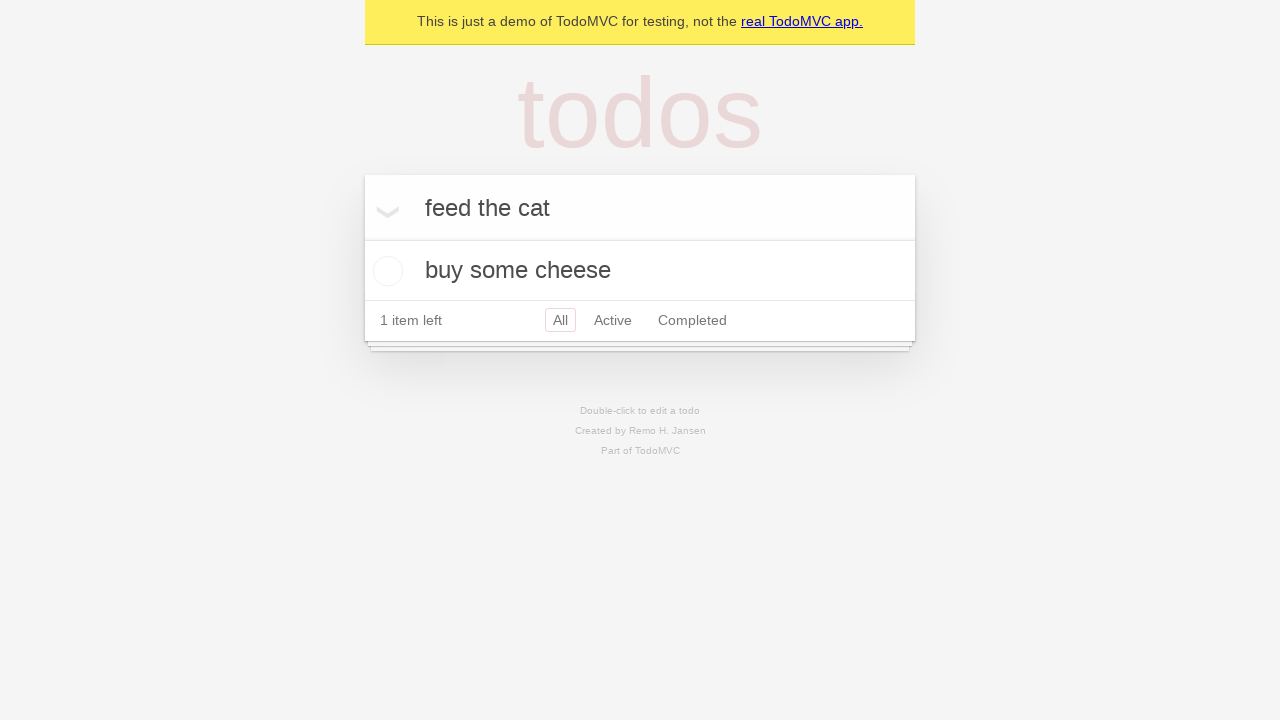

Pressed Enter to add second todo item on internal:attr=[placeholder="What needs to be done?"i]
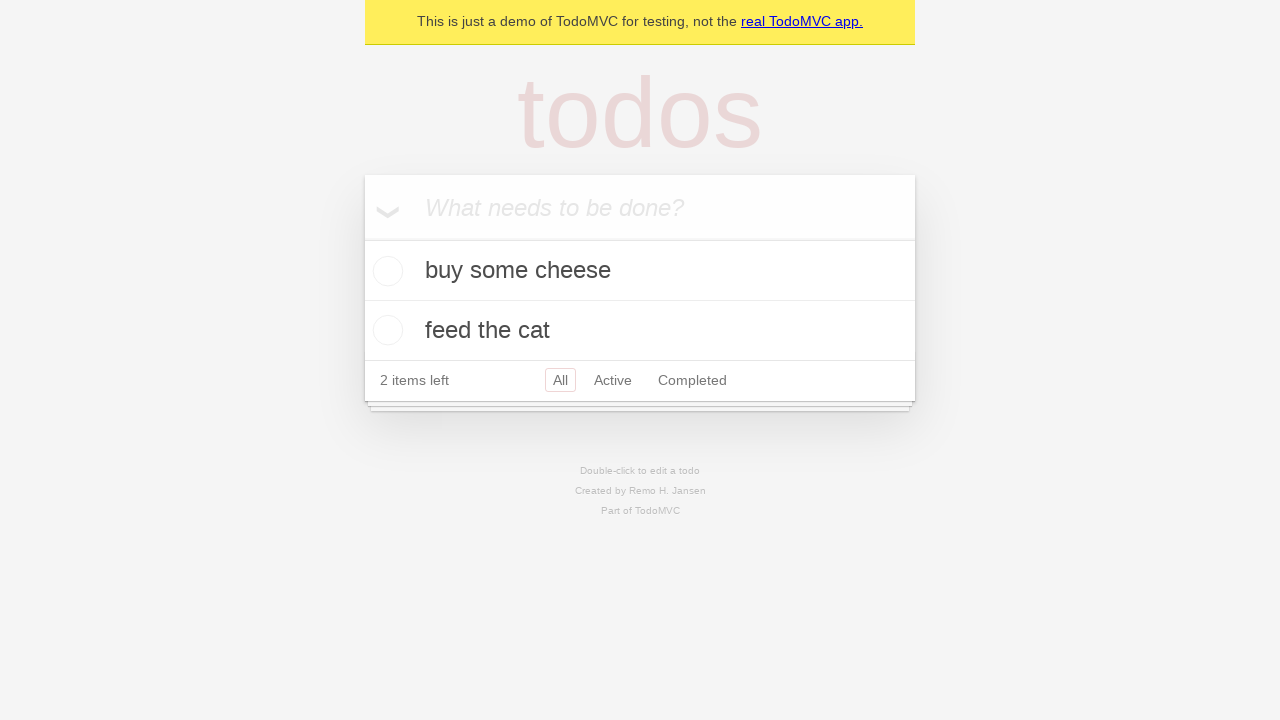

Filled todo input with 'book a doctors appointment' on internal:attr=[placeholder="What needs to be done?"i]
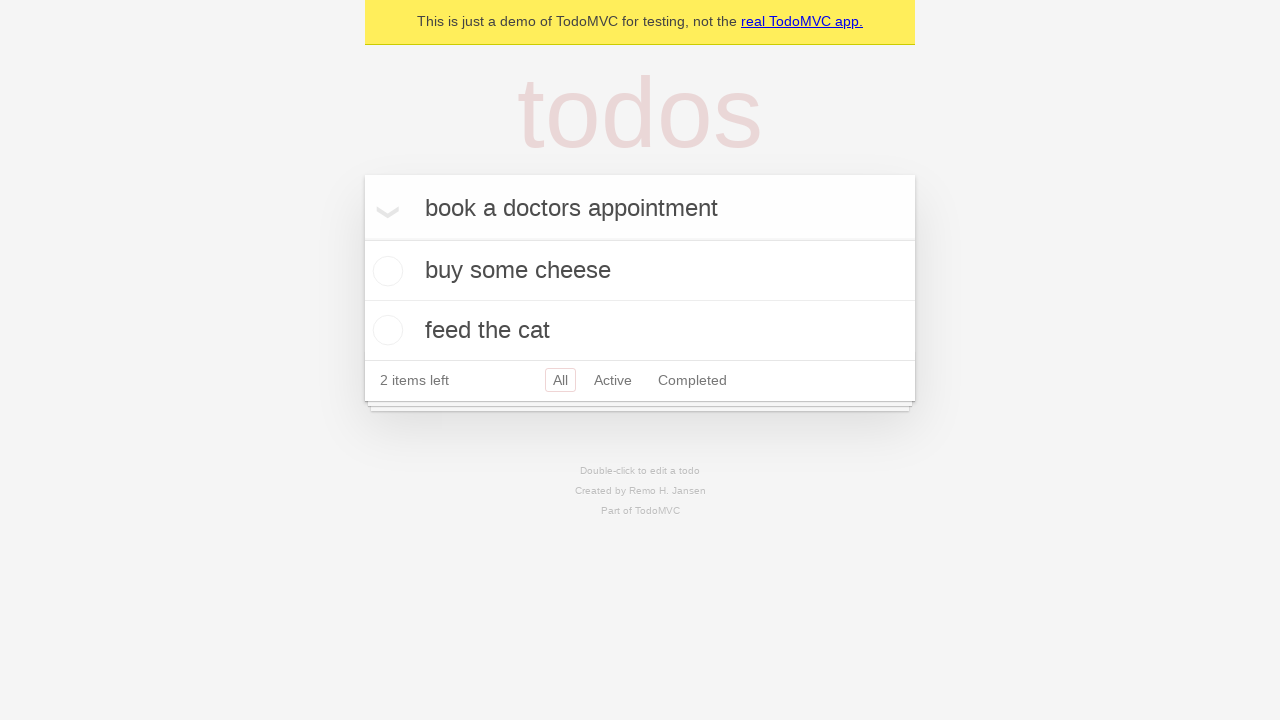

Pressed Enter to add third todo item on internal:attr=[placeholder="What needs to be done?"i]
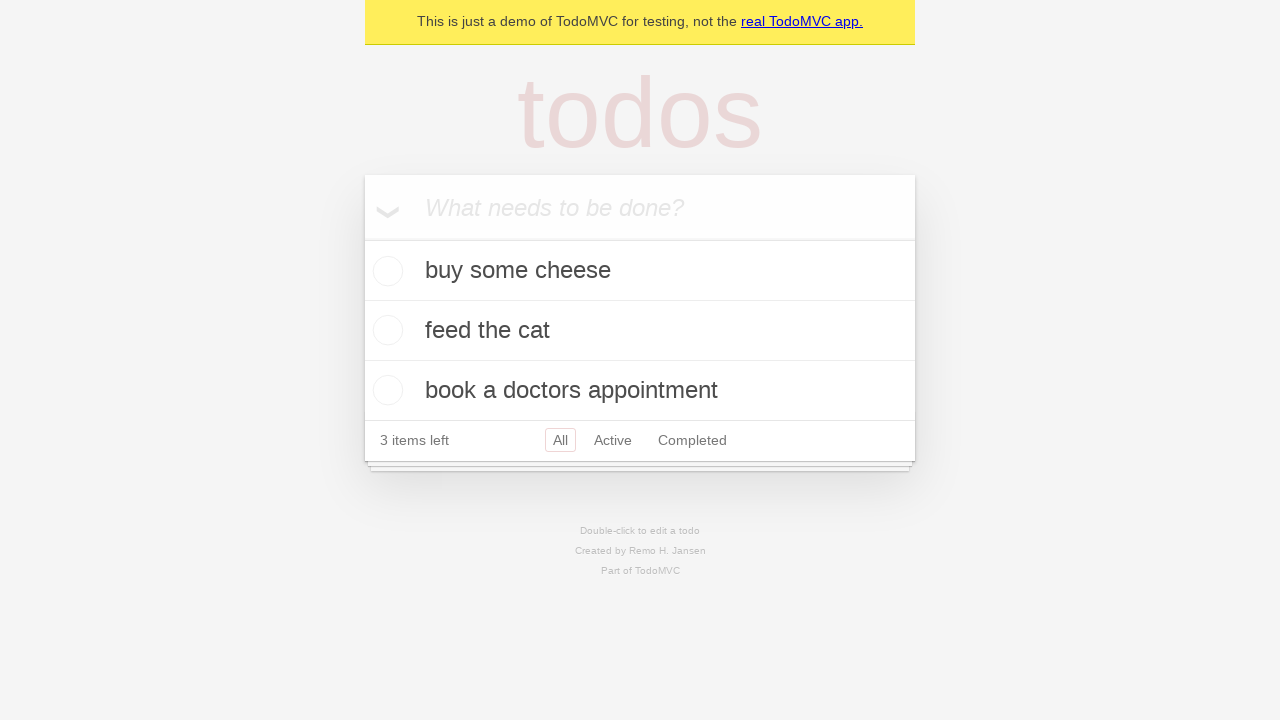

Verified '3 items left' text is visible
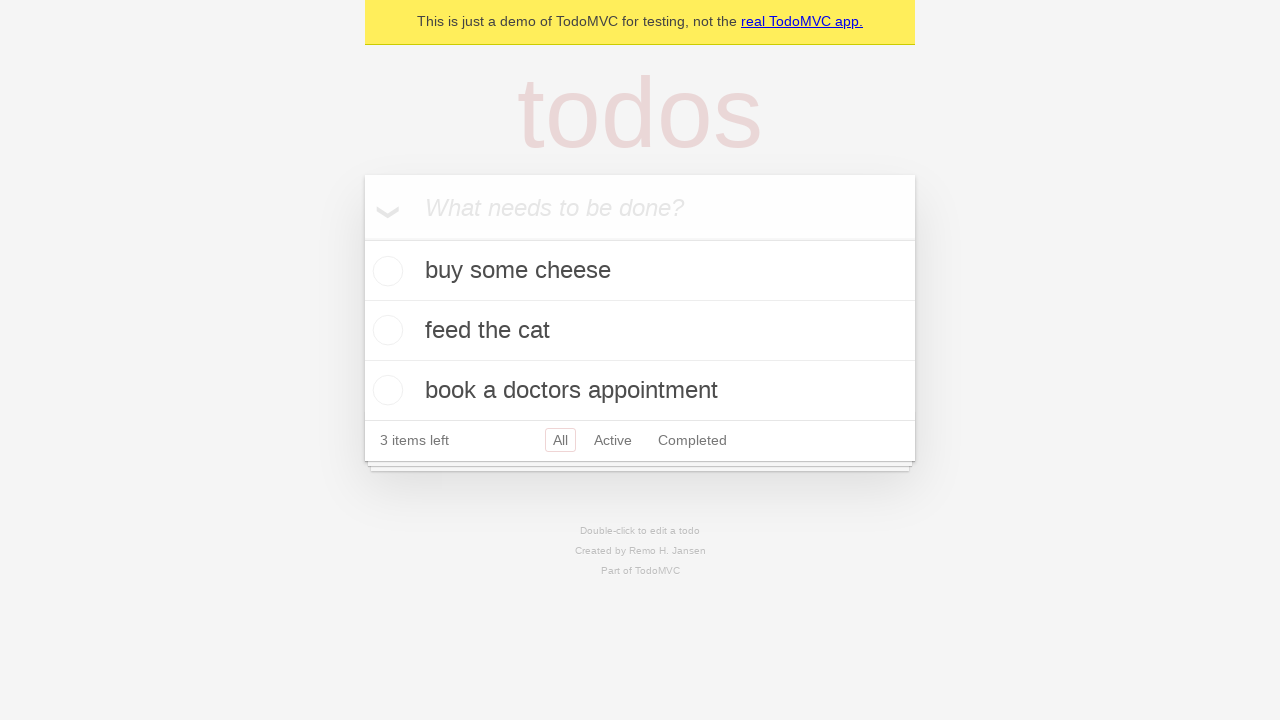

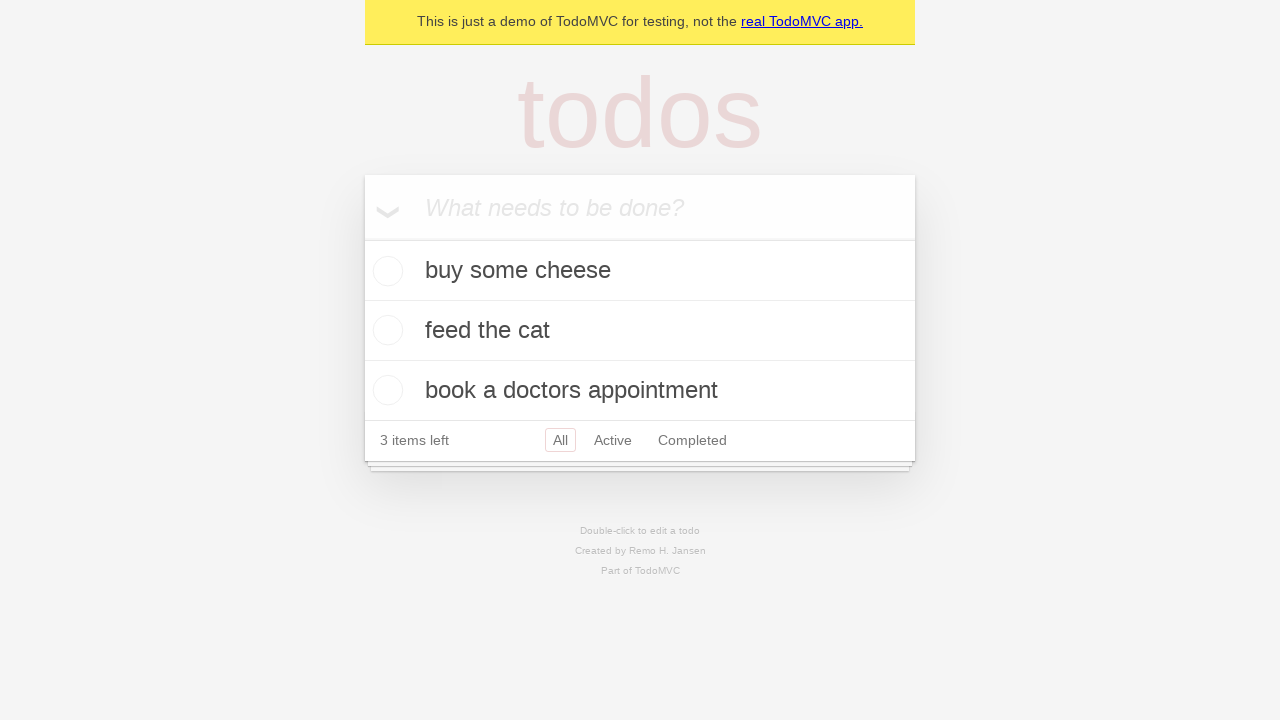